Tests sum calculator functionality by entering two numbers and clicking the sum button

Starting URL: https://www.lambdatest.com/selenium-playground/simple-form-demo

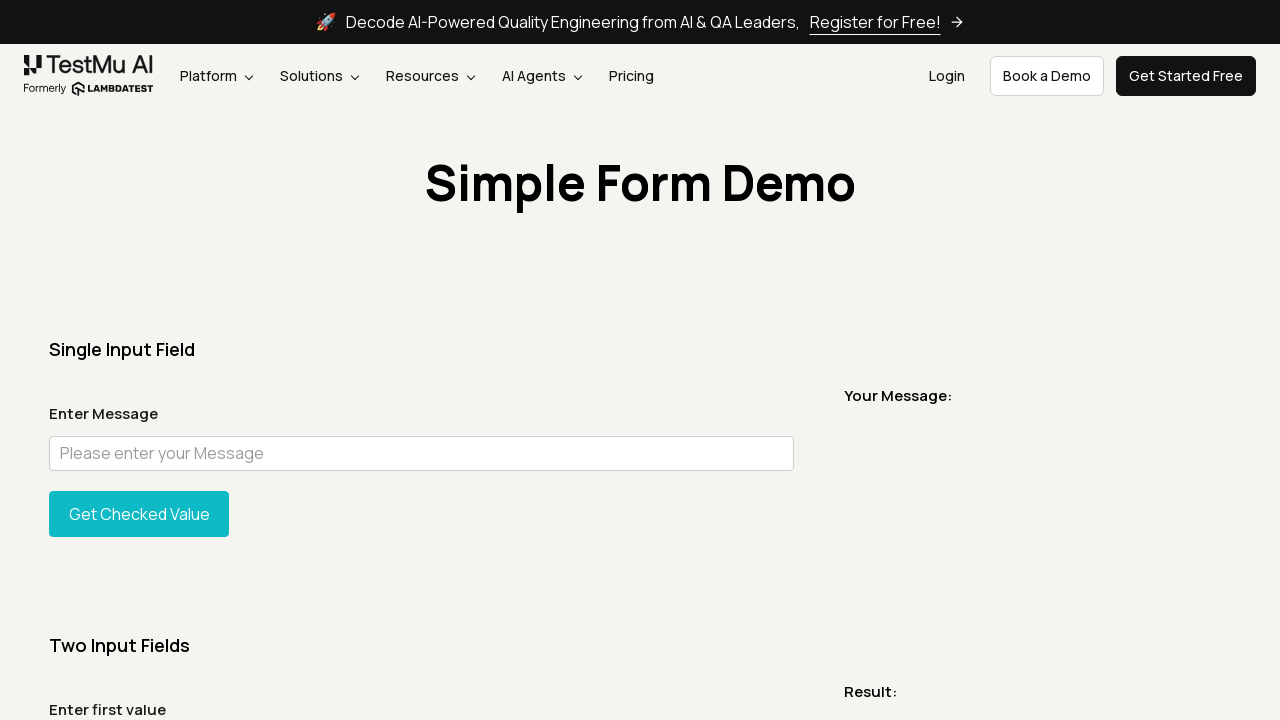

Entered first number '121' in sum input field on //input[@id='sum1']
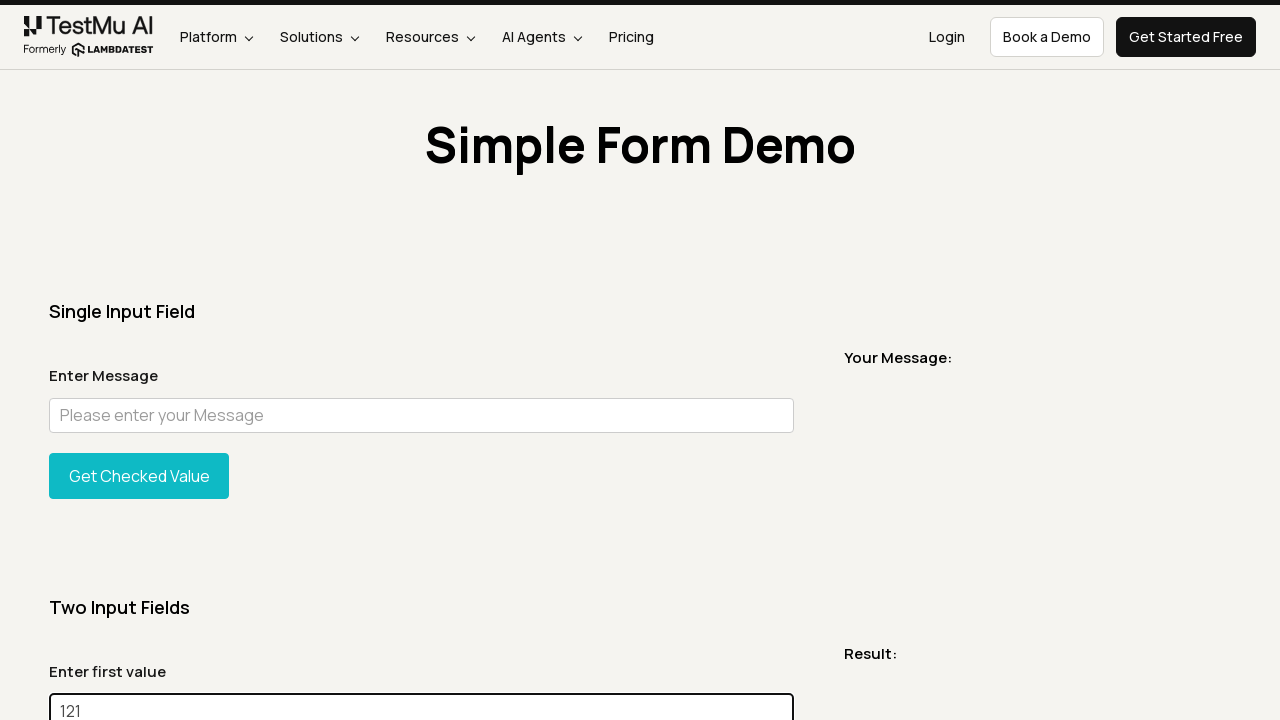

Entered second number '546' in sum input field on //input[@id='sum2']
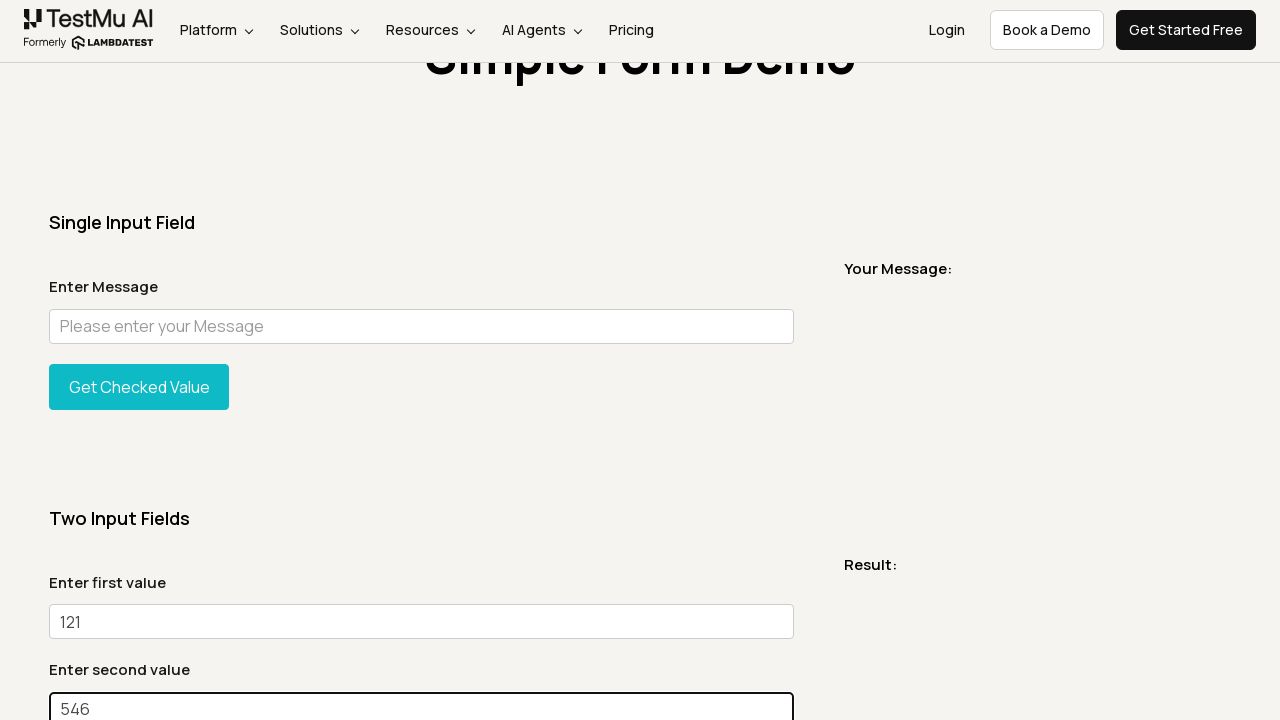

Clicked the Get Sum button to calculate result at (139, 360) on xpath=//button[contains(text(),'Get Sum')]
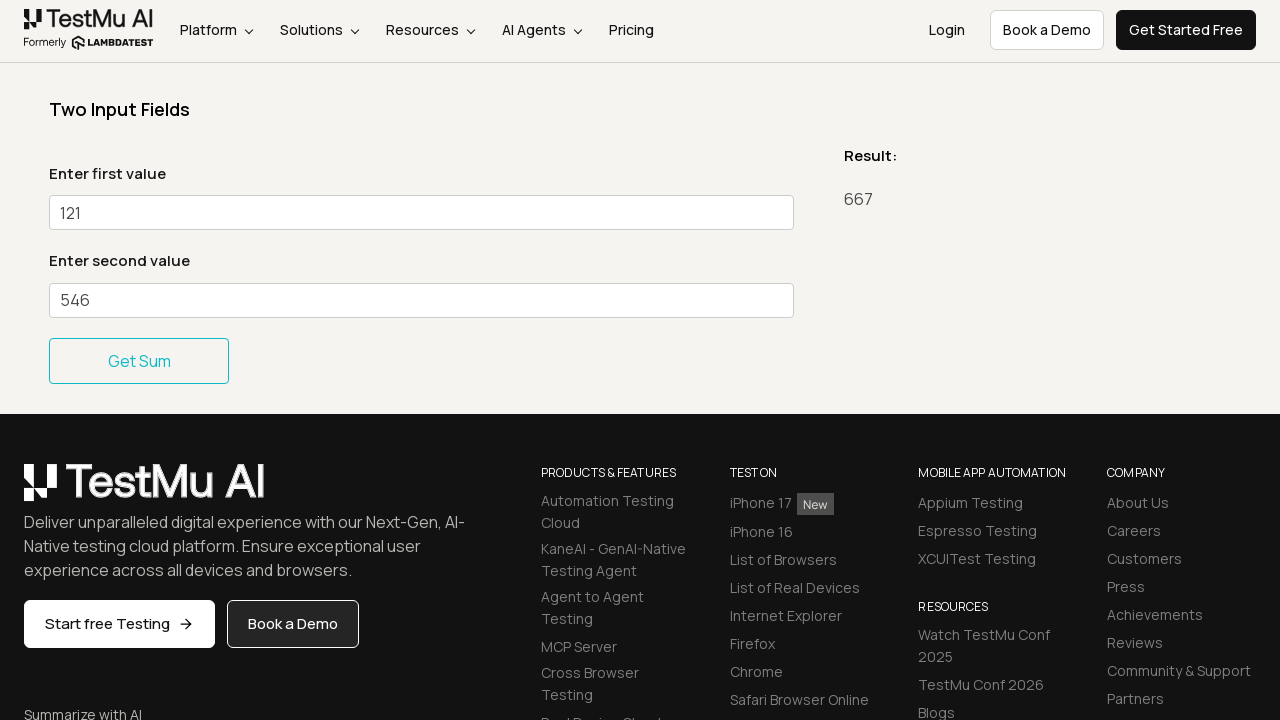

Sum result message appeared (121 + 546 = 667)
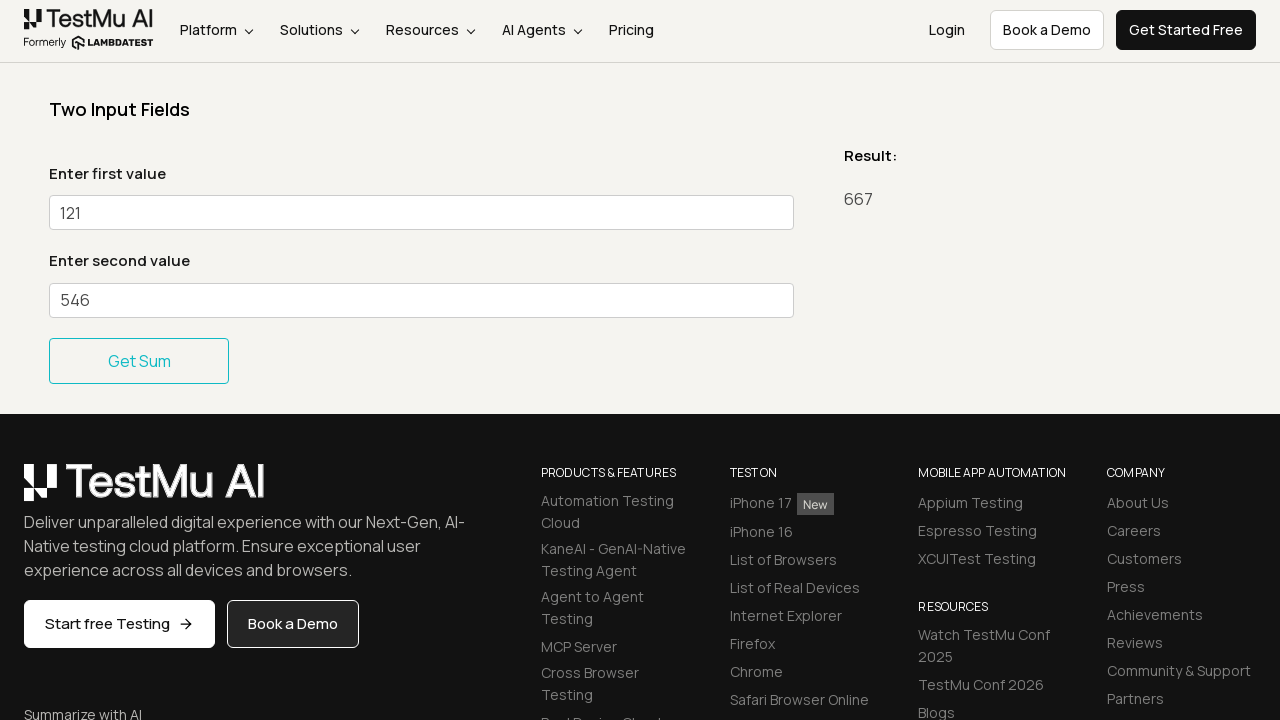

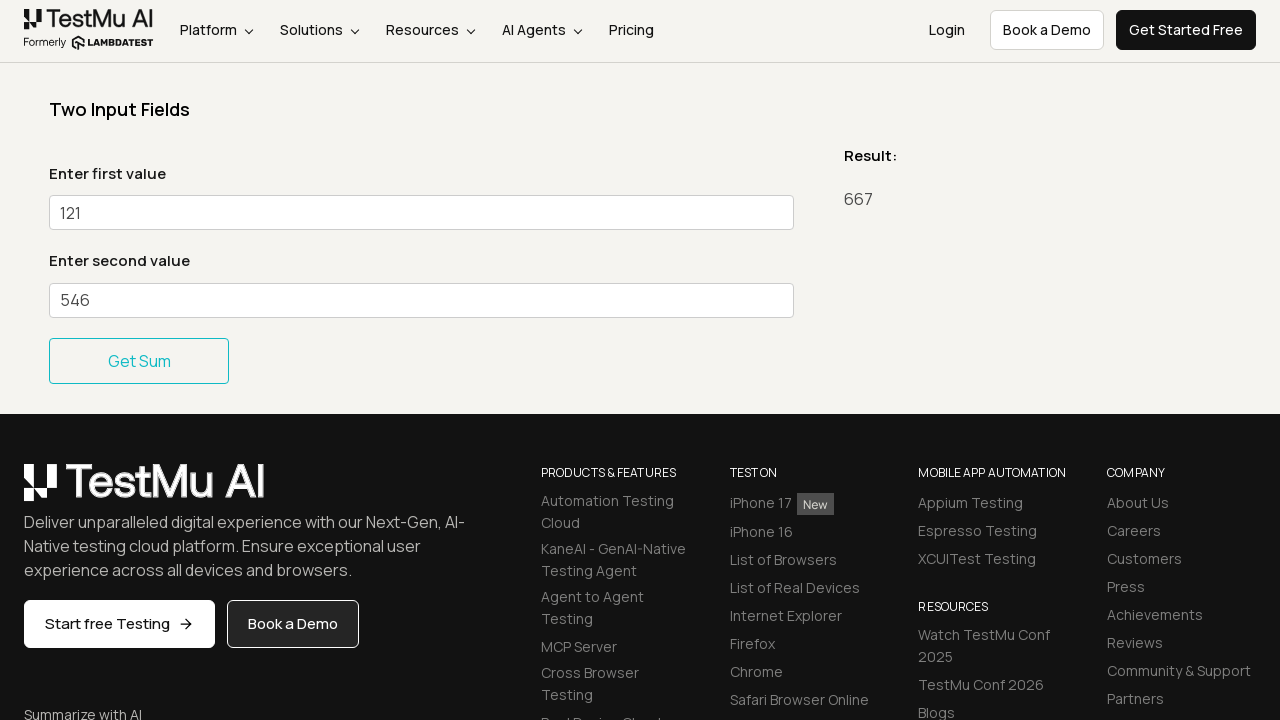